Navigates to an e-commerce practice site's shop page and clicks on the "My Account" menu navigation item

Starting URL: http://practice.automationtesting.in/shop/

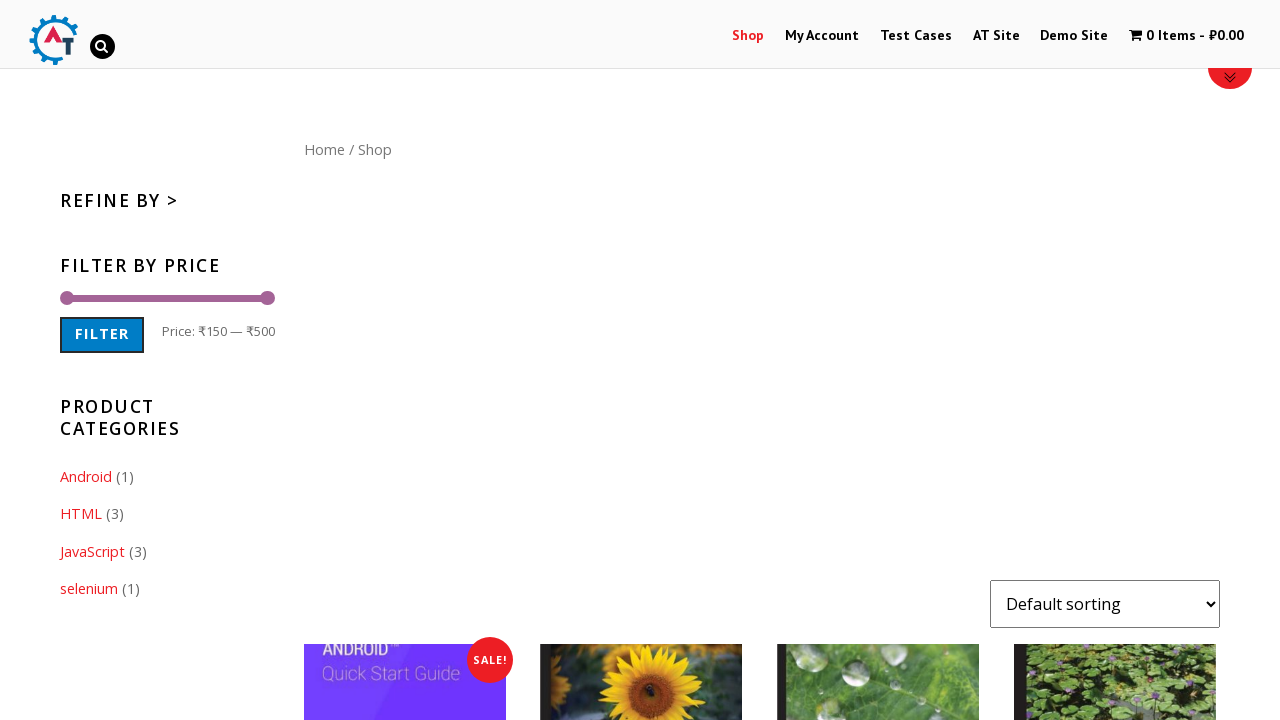

Navigated to e-commerce practice site shop page
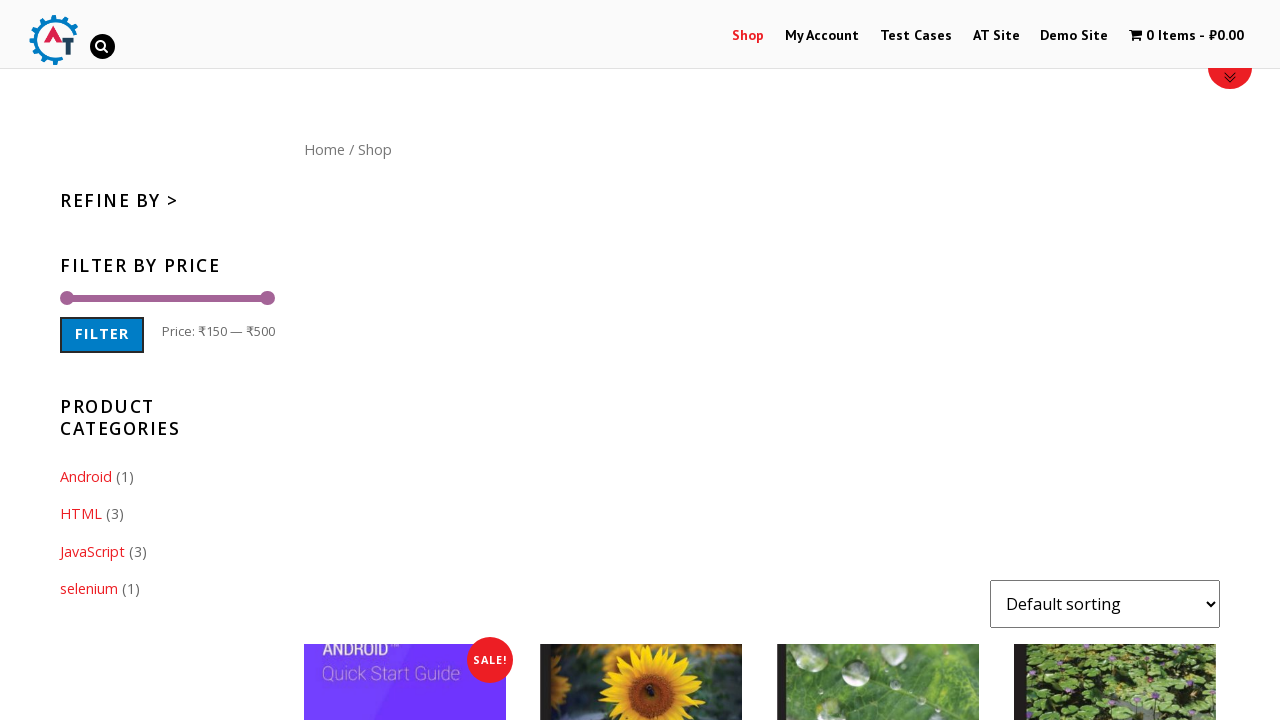

Clicked on 'My Account' menu navigation item at (822, 36) on #menu-item-50
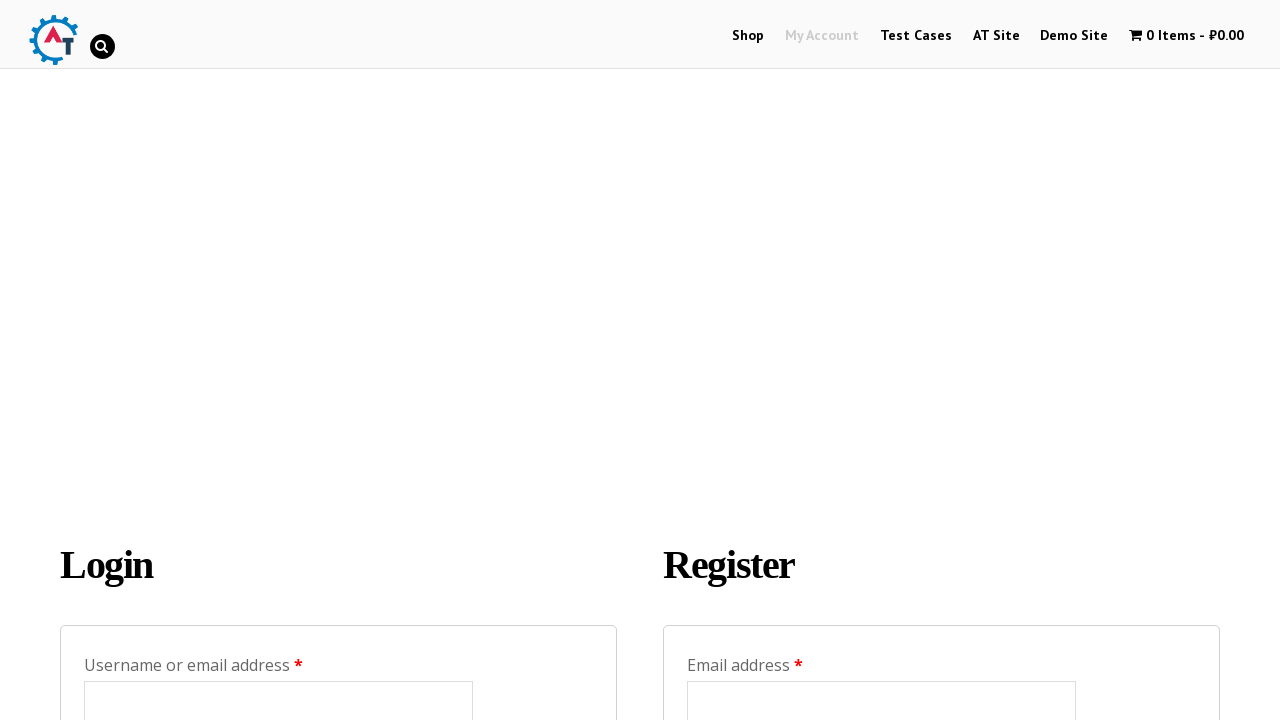

Waited for page navigation to complete
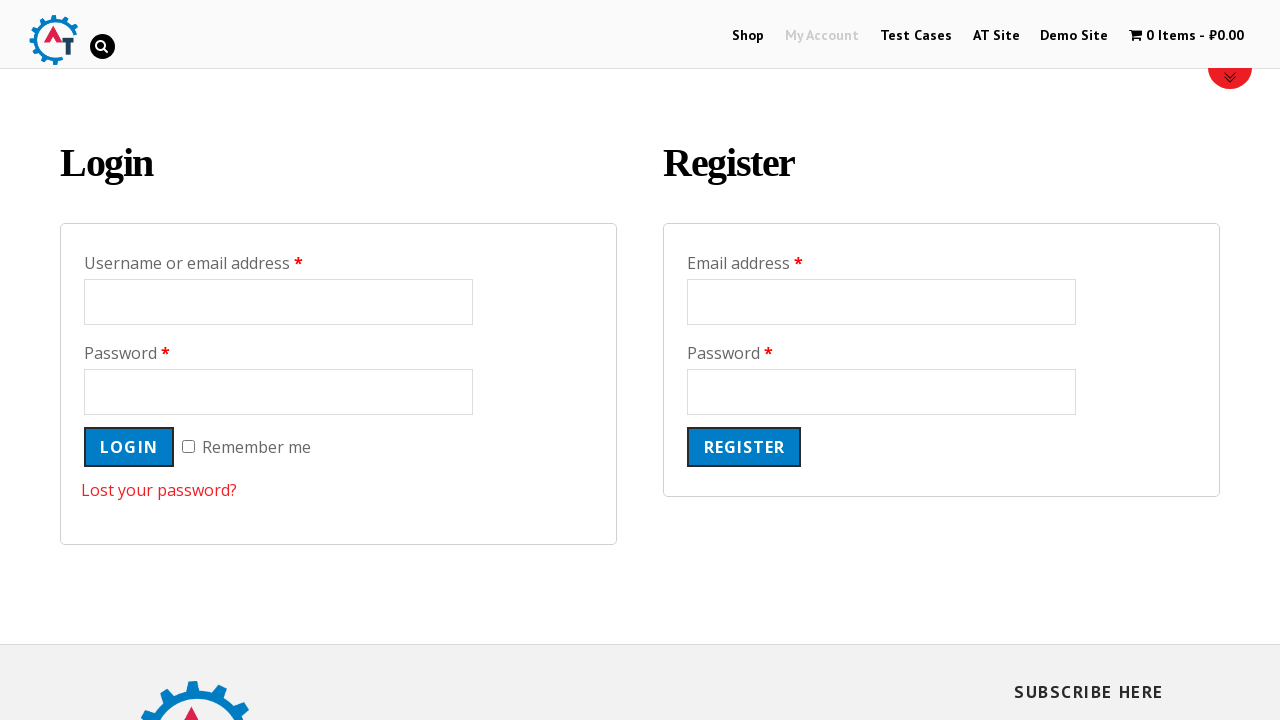

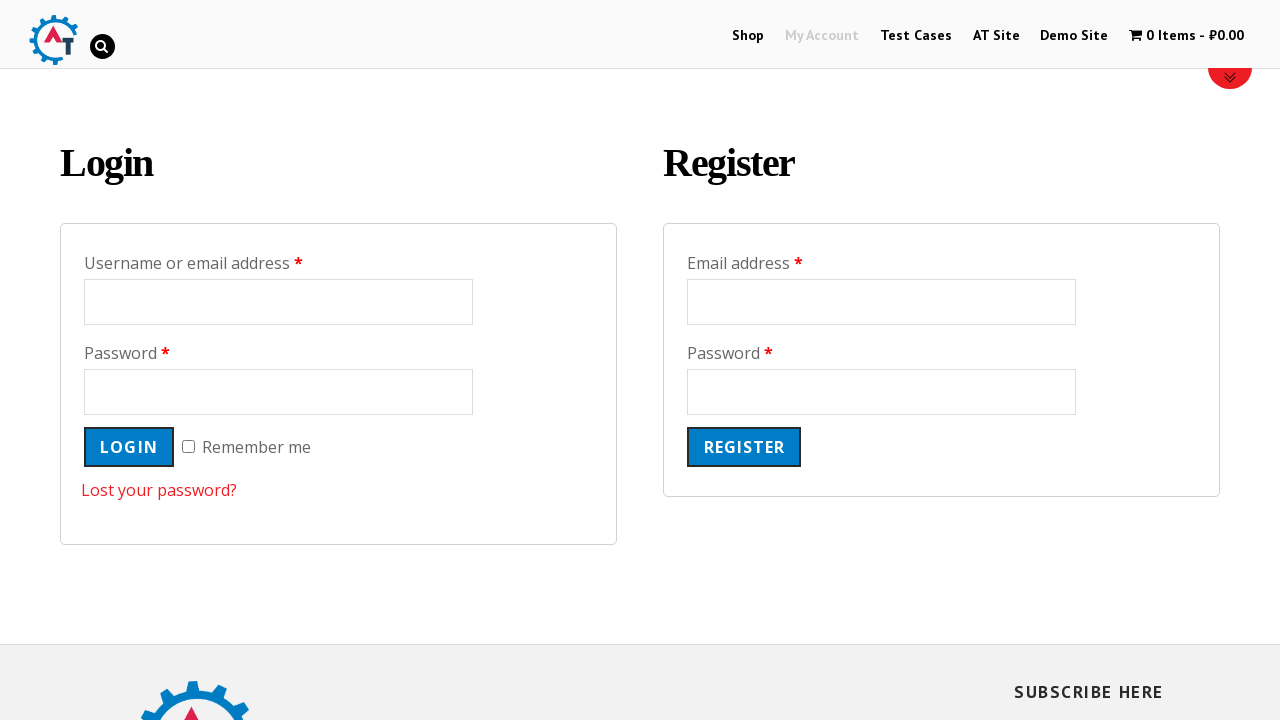